Tests Add/Remove Elements functionality by clicking Add Element button 9 times to create buttons, then clicking each Delete button to remove them all

Starting URL: http://the-internet.herokuapp.com/

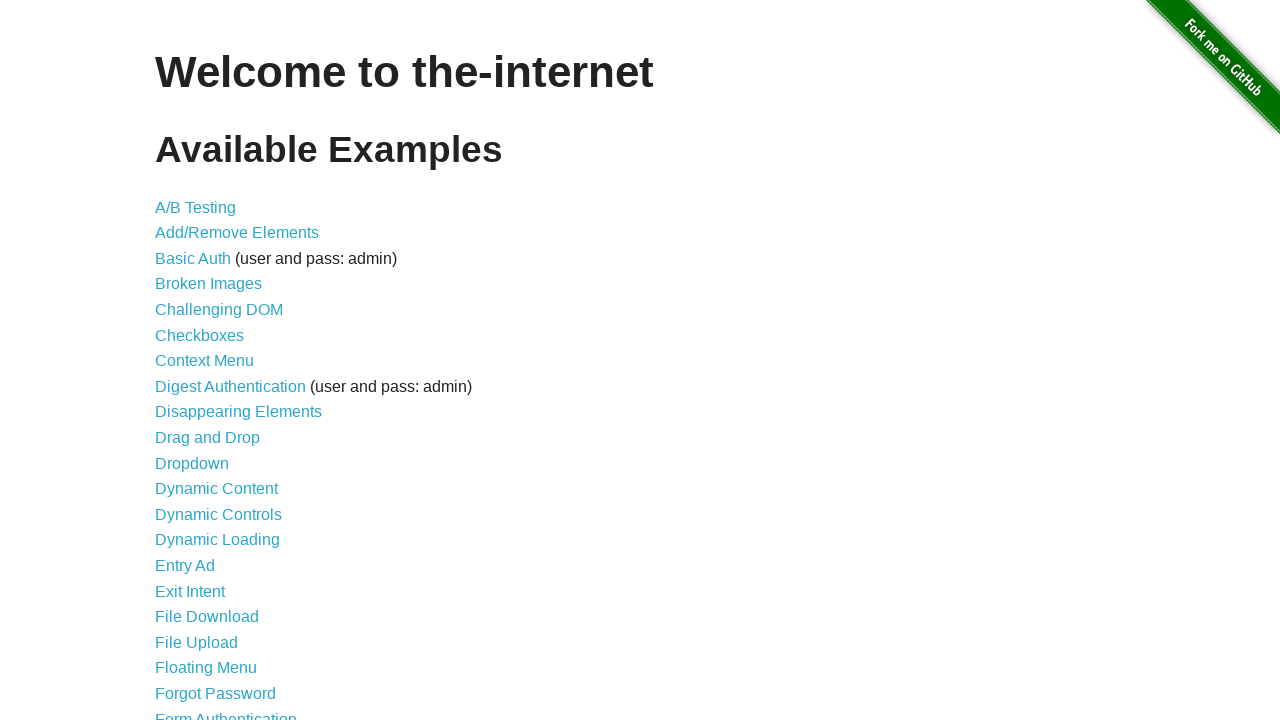

Clicked on Add/Remove Elements link at (237, 233) on xpath=//a[contains(text(),'Add')]
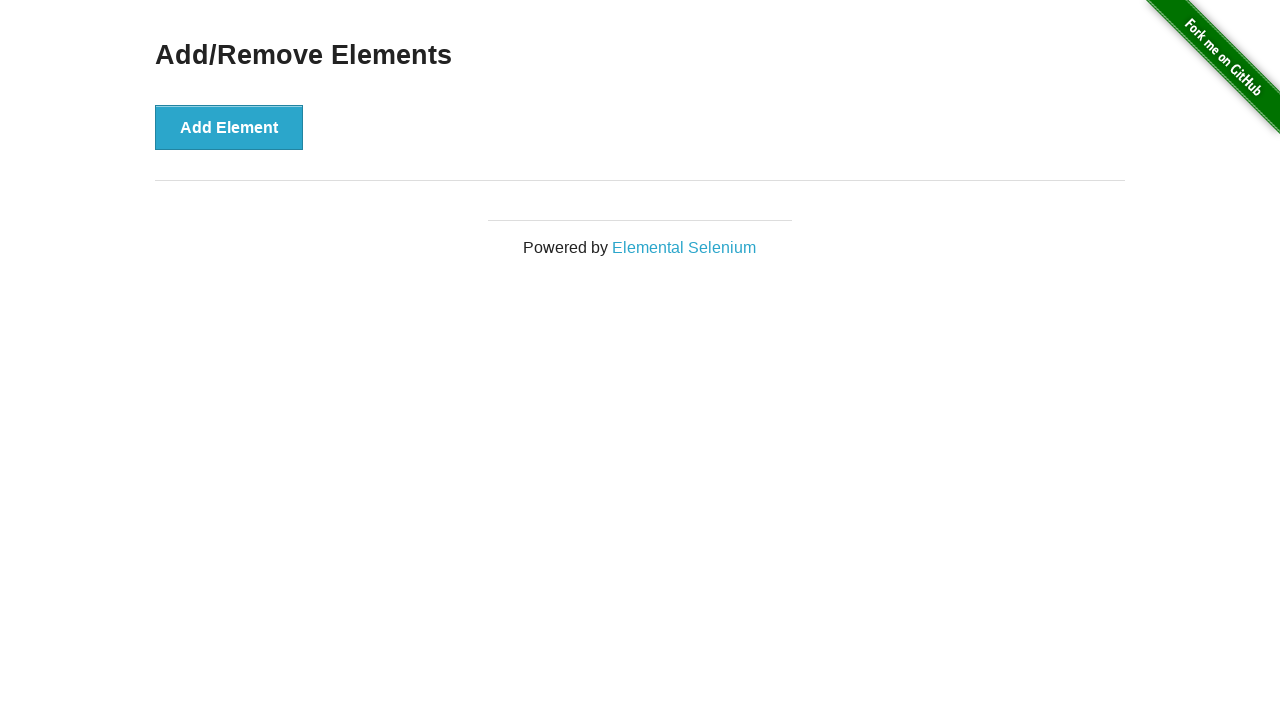

Add Element button loaded
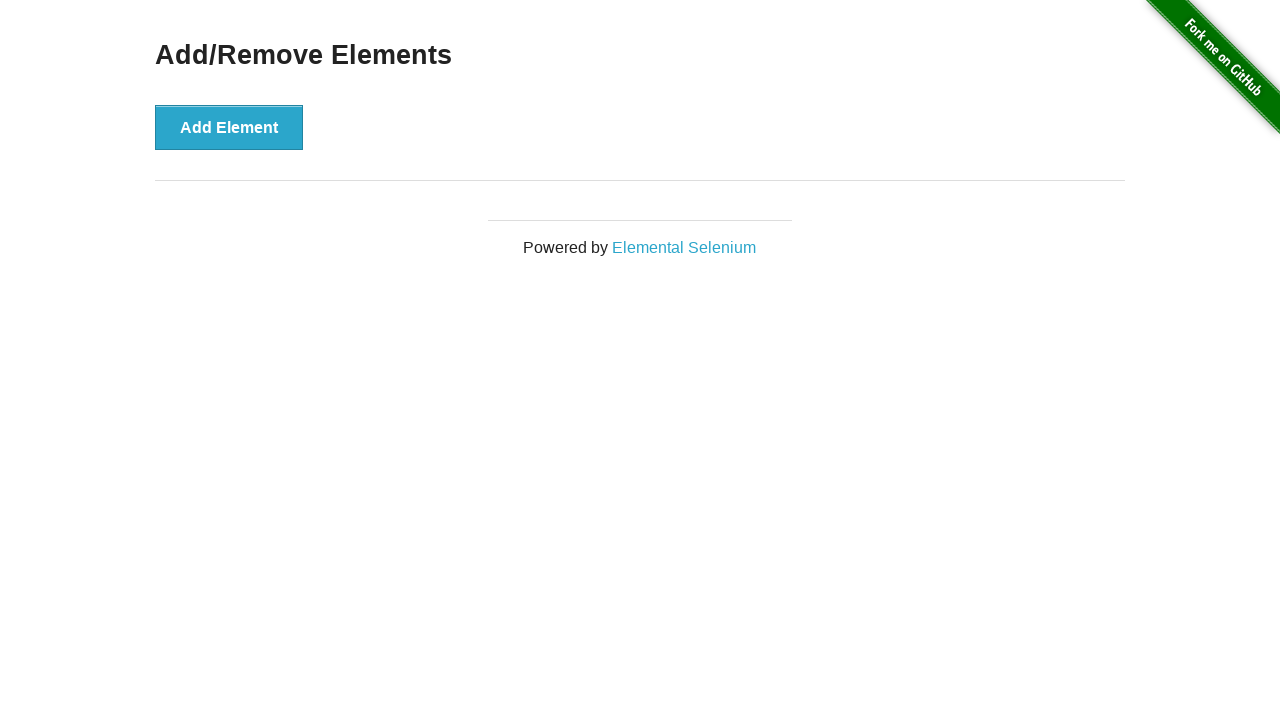

Clicked Add Element button (iteration 1 of 9) at (229, 127) on xpath=//button[contains(text(),'Add Element')]
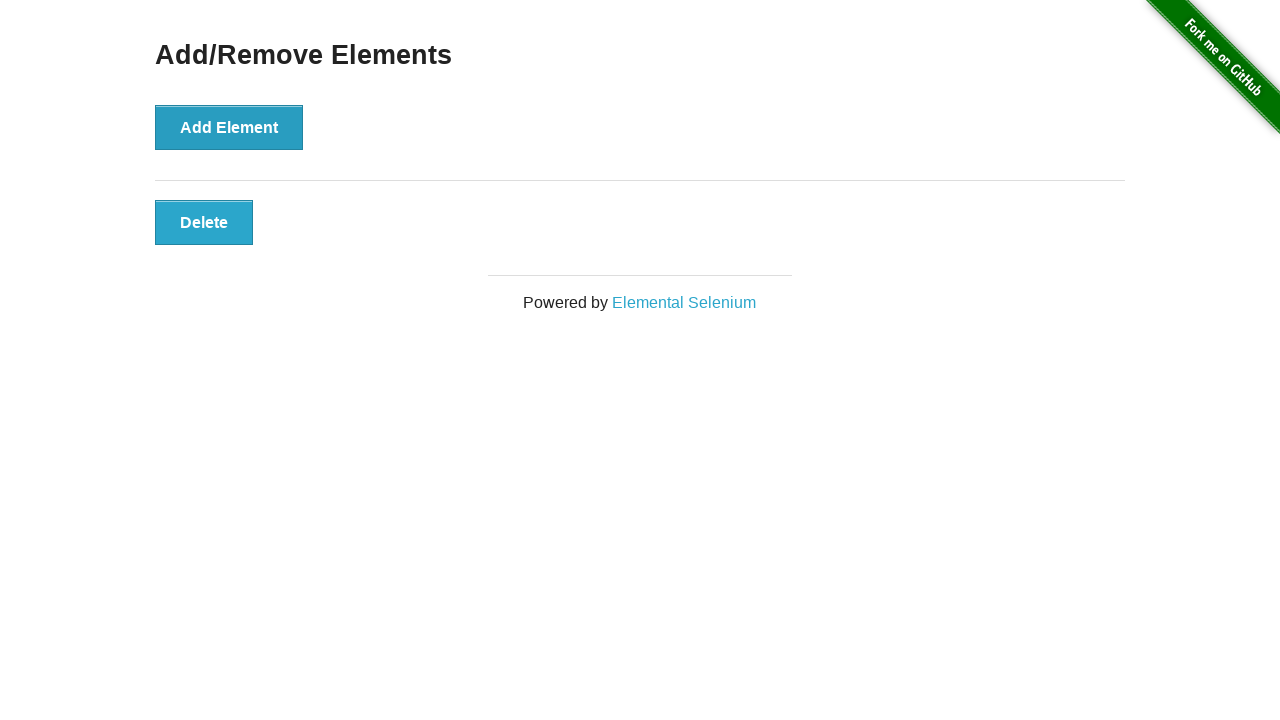

Clicked Add Element button (iteration 2 of 9) at (229, 127) on xpath=//button[contains(text(),'Add Element')]
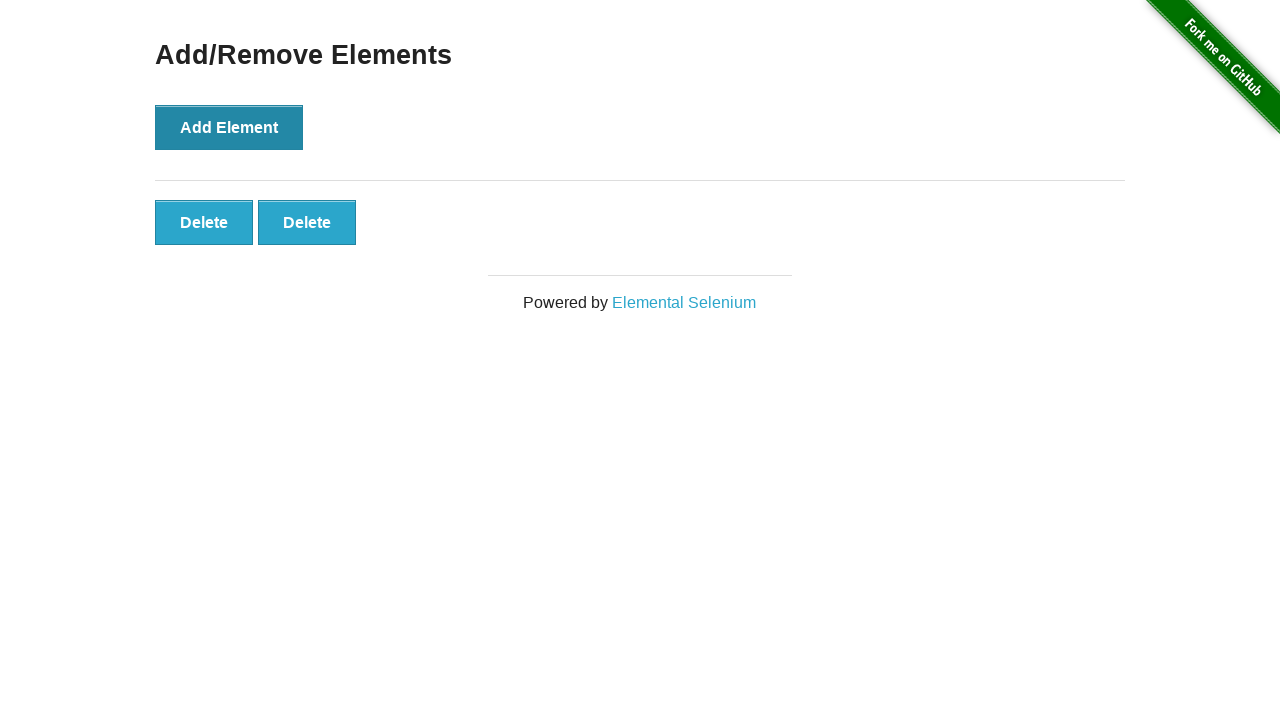

Clicked Add Element button (iteration 3 of 9) at (229, 127) on xpath=//button[contains(text(),'Add Element')]
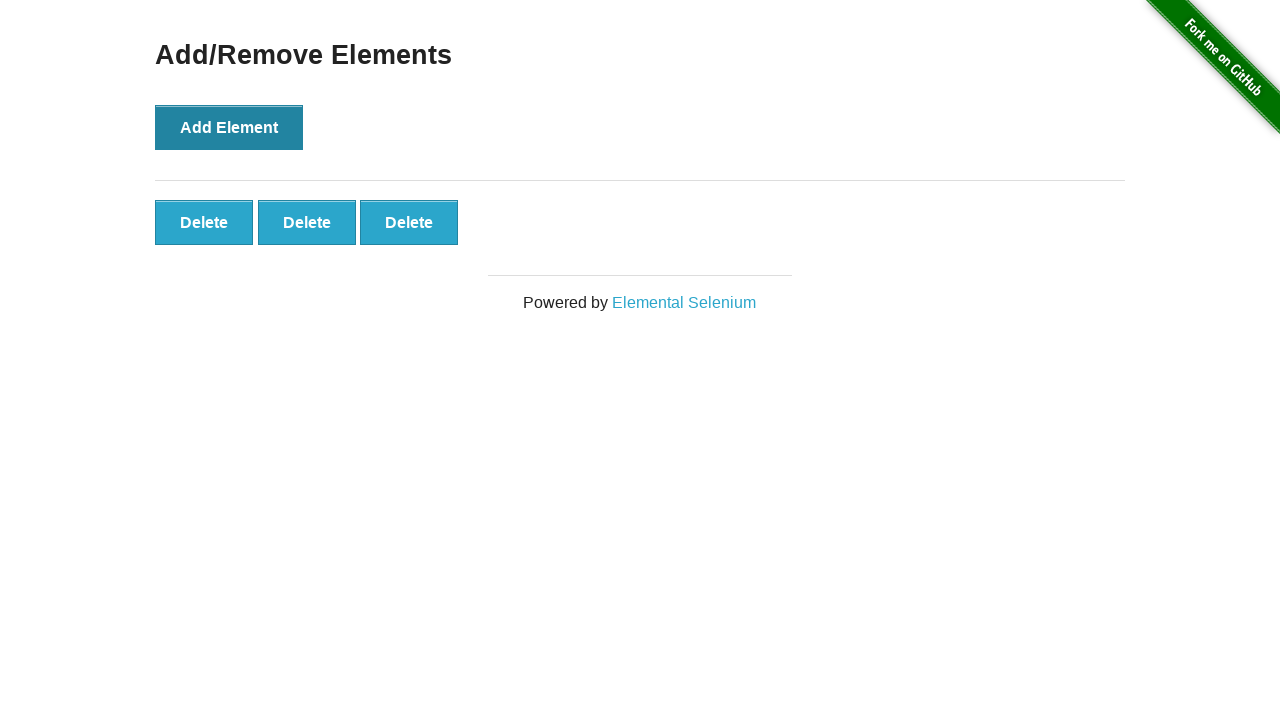

Clicked Add Element button (iteration 4 of 9) at (229, 127) on xpath=//button[contains(text(),'Add Element')]
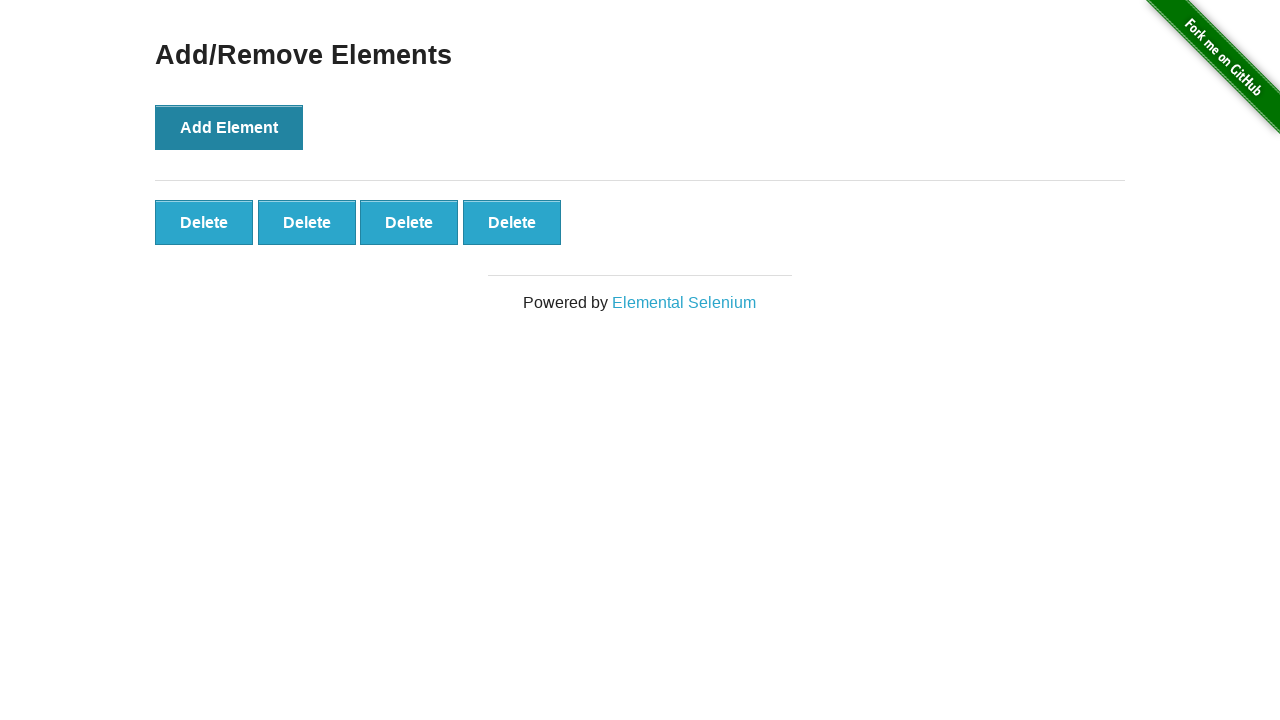

Clicked Add Element button (iteration 5 of 9) at (229, 127) on xpath=//button[contains(text(),'Add Element')]
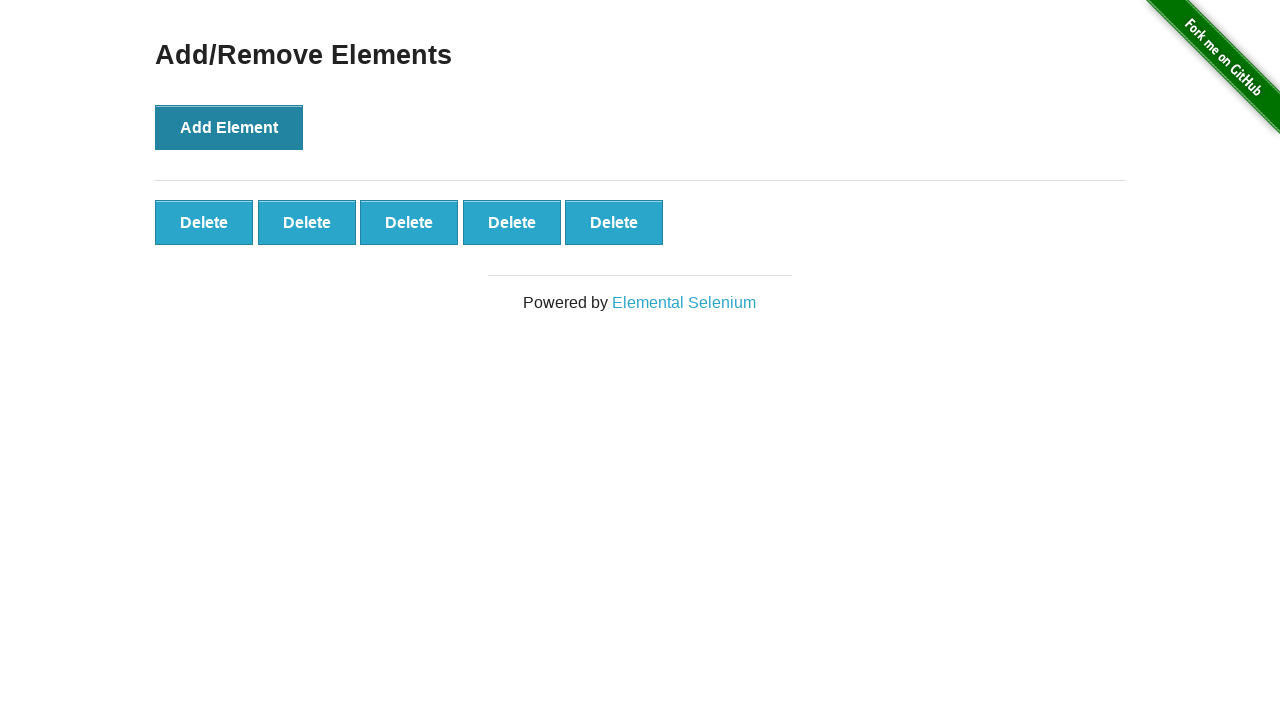

Clicked Add Element button (iteration 6 of 9) at (229, 127) on xpath=//button[contains(text(),'Add Element')]
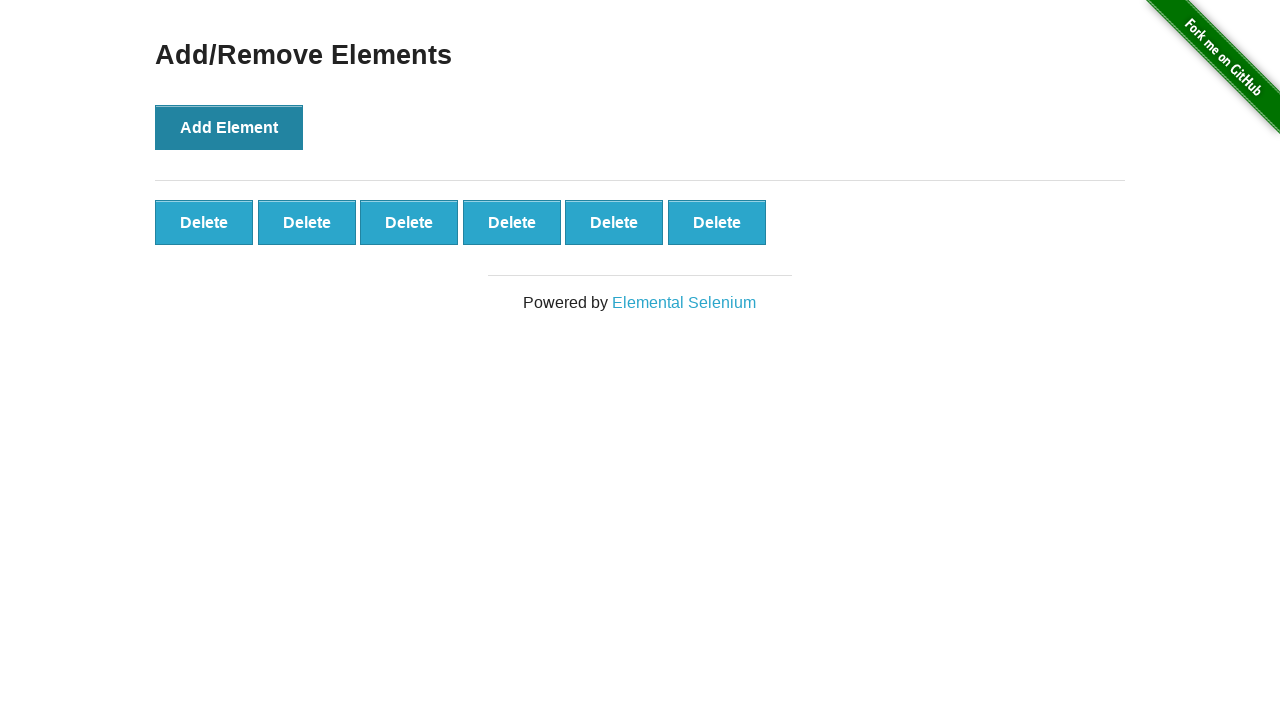

Clicked Add Element button (iteration 7 of 9) at (229, 127) on xpath=//button[contains(text(),'Add Element')]
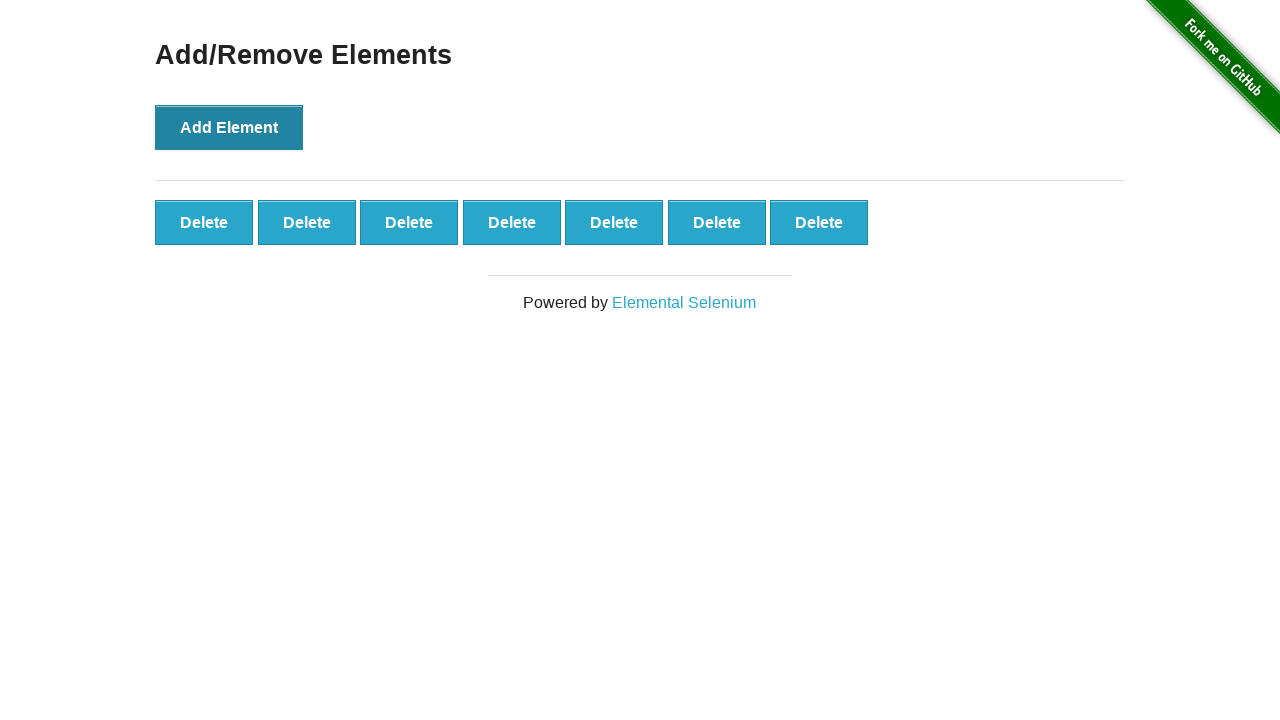

Clicked Add Element button (iteration 8 of 9) at (229, 127) on xpath=//button[contains(text(),'Add Element')]
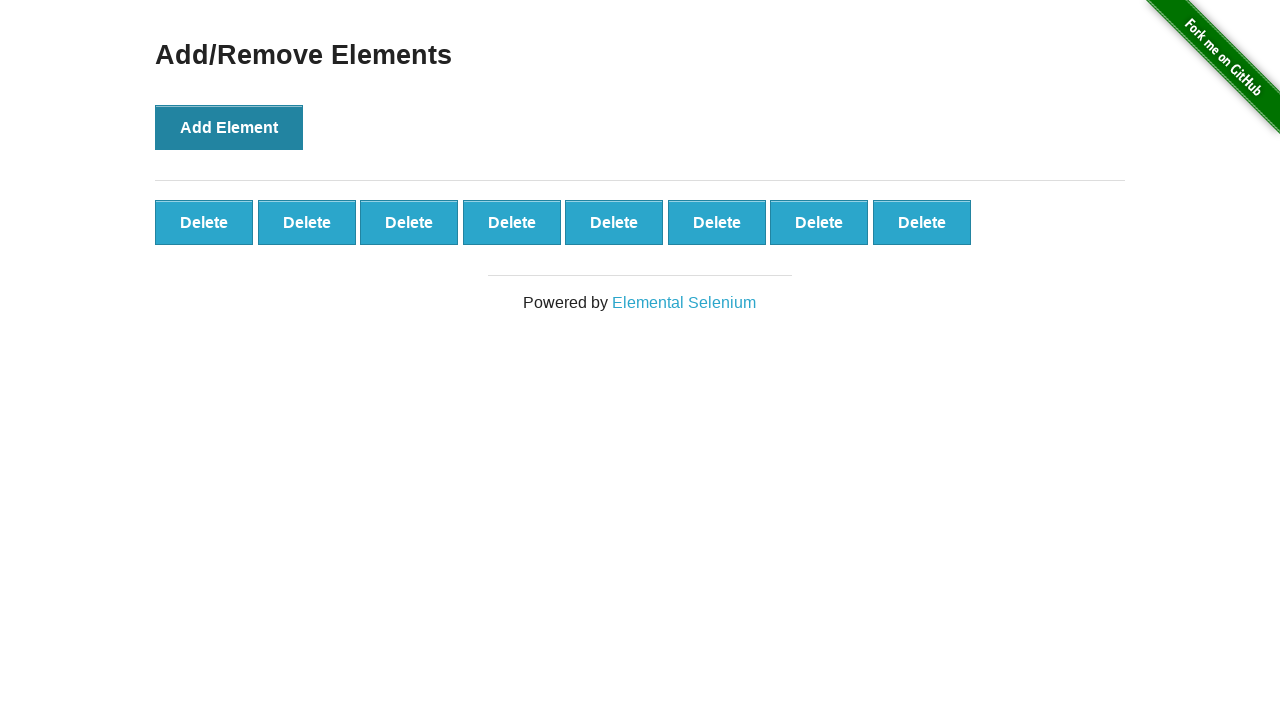

Clicked Add Element button (iteration 9 of 9) at (229, 127) on xpath=//button[contains(text(),'Add Element')]
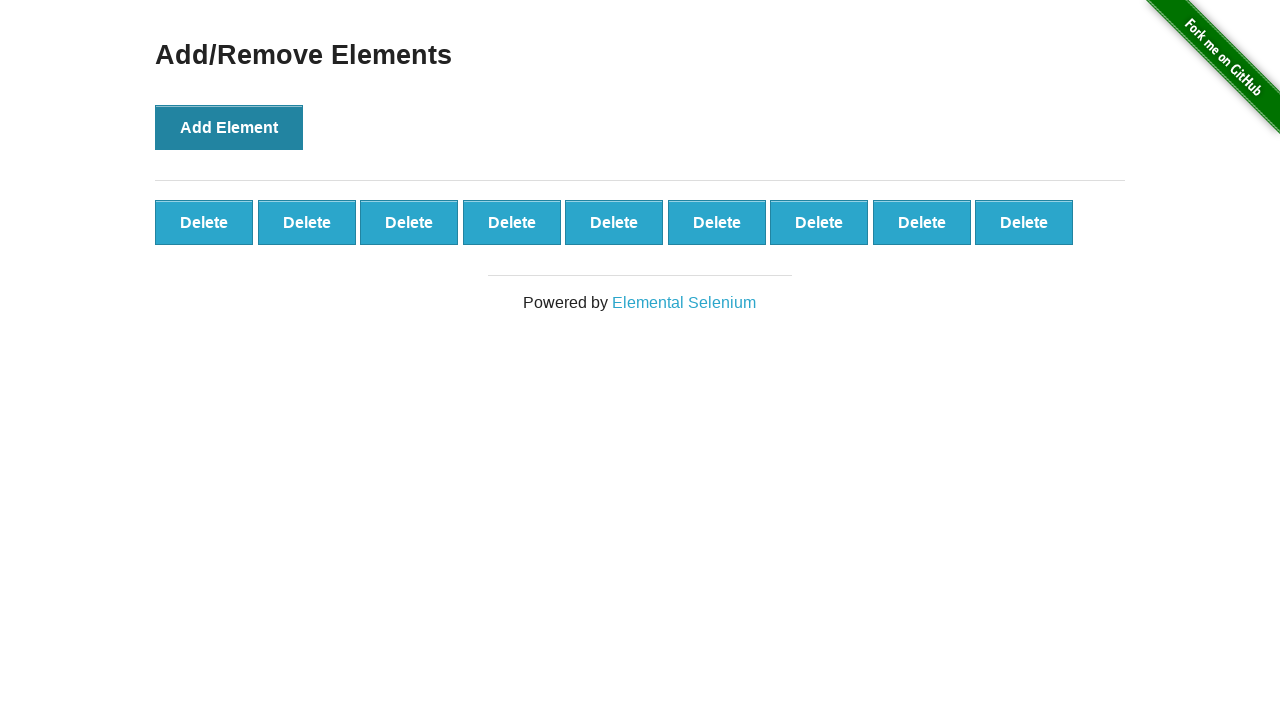

All 9 delete buttons have been created
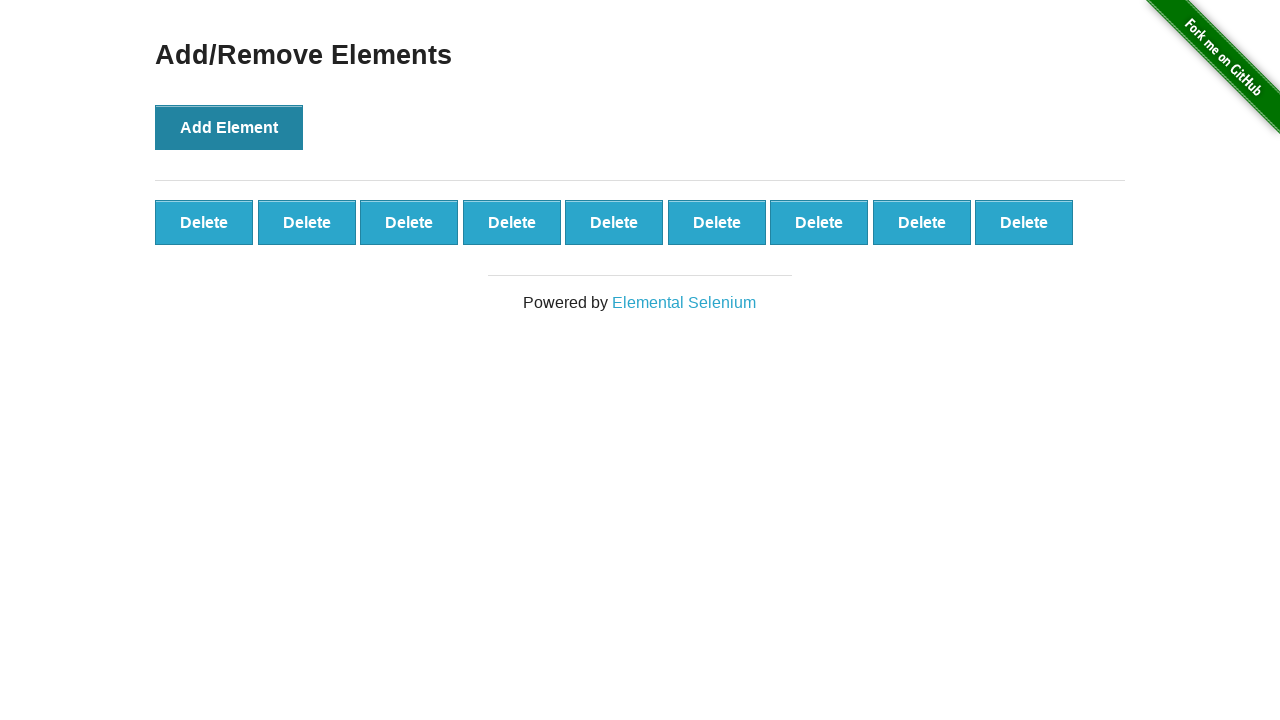

Clicked delete button (iteration 1 of 9) at (204, 222) on .added-manually
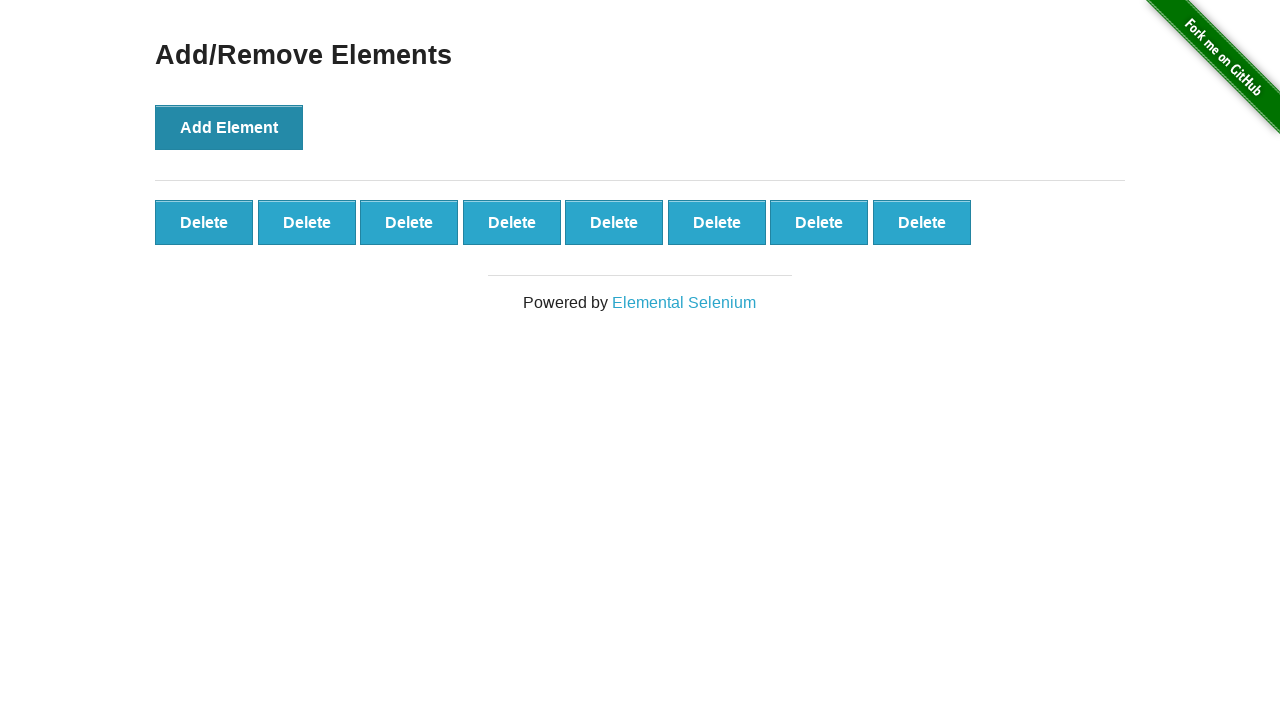

Clicked delete button (iteration 2 of 9) at (204, 222) on .added-manually
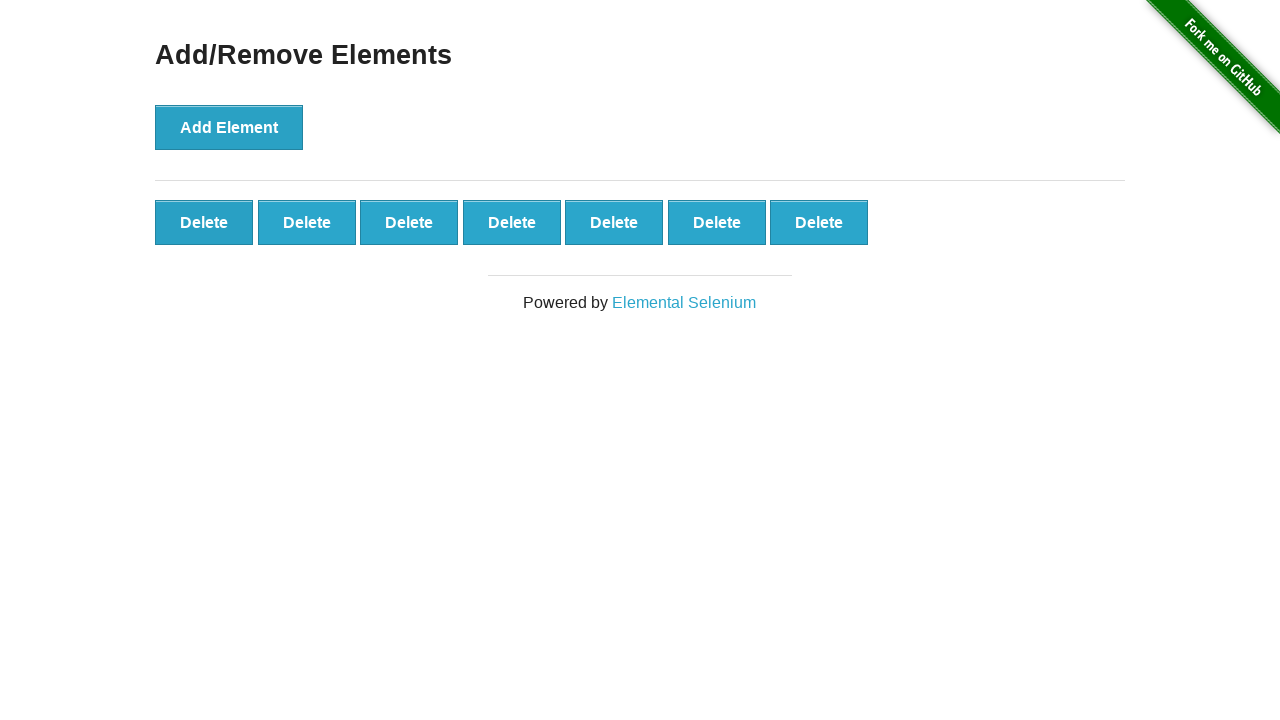

Clicked delete button (iteration 3 of 9) at (204, 222) on .added-manually
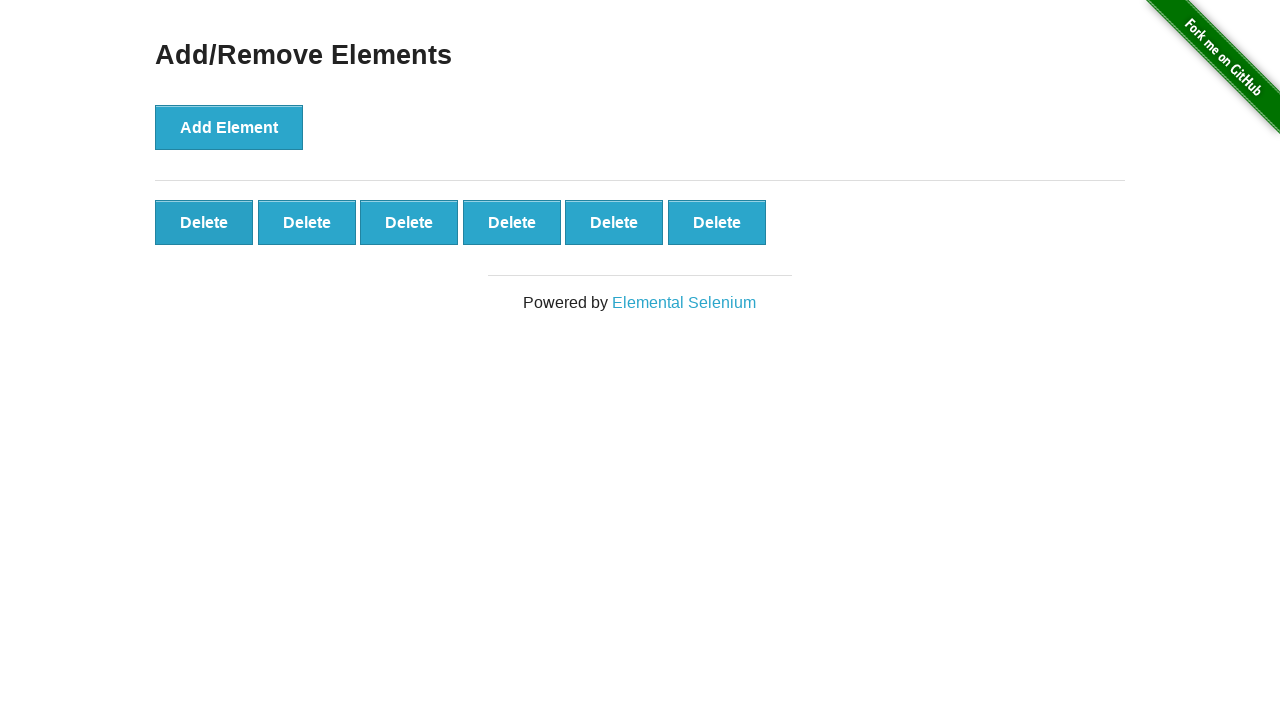

Clicked delete button (iteration 4 of 9) at (204, 222) on .added-manually
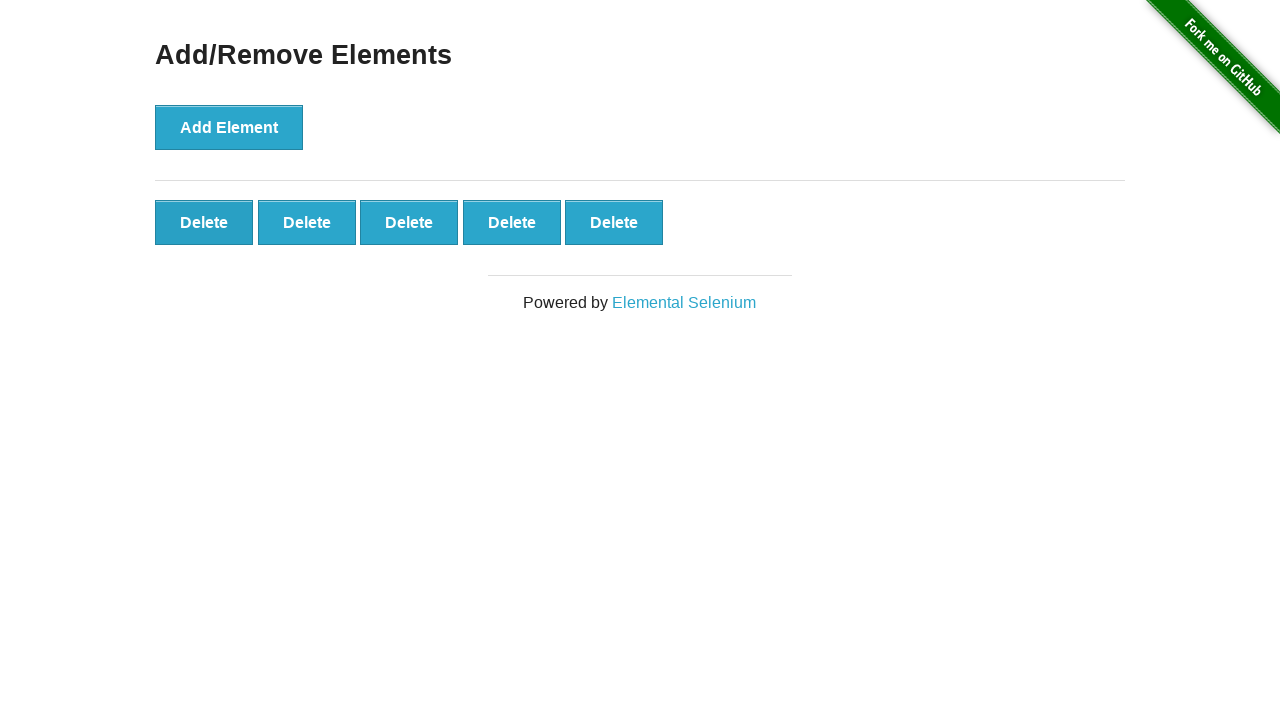

Clicked delete button (iteration 5 of 9) at (204, 222) on .added-manually
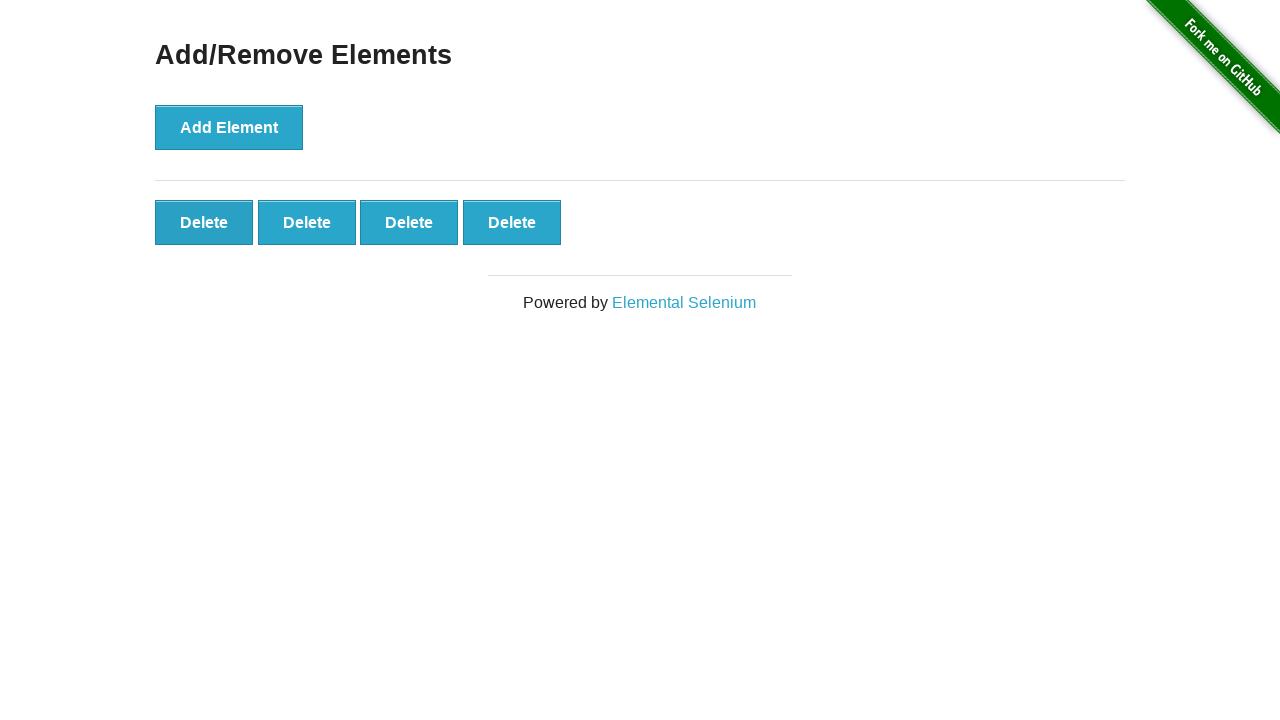

Clicked delete button (iteration 6 of 9) at (204, 222) on .added-manually
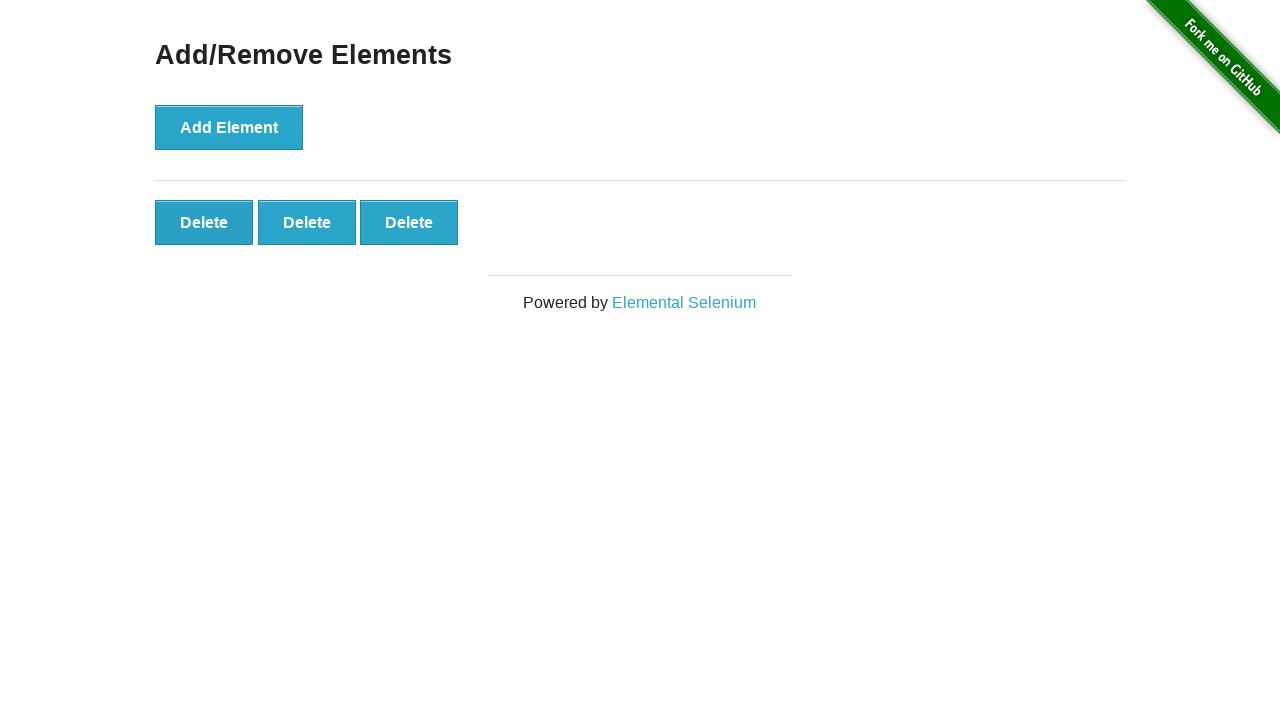

Clicked delete button (iteration 7 of 9) at (204, 222) on .added-manually
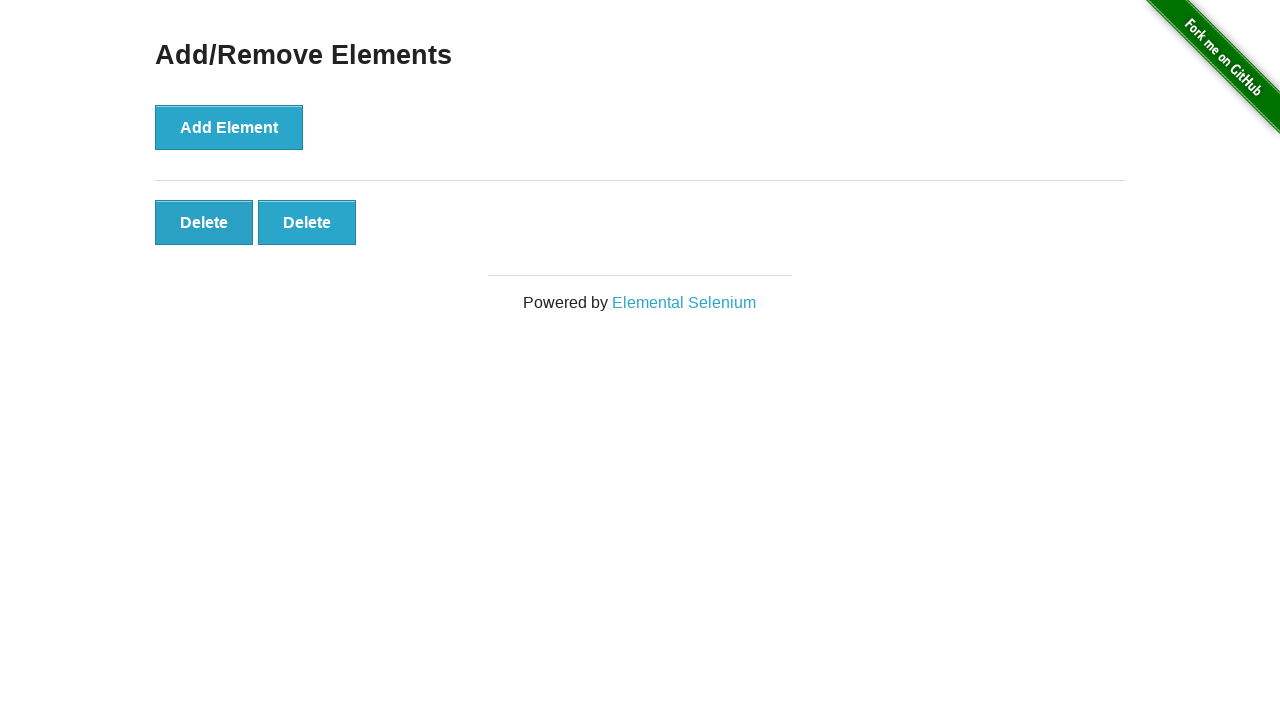

Clicked delete button (iteration 8 of 9) at (204, 222) on .added-manually
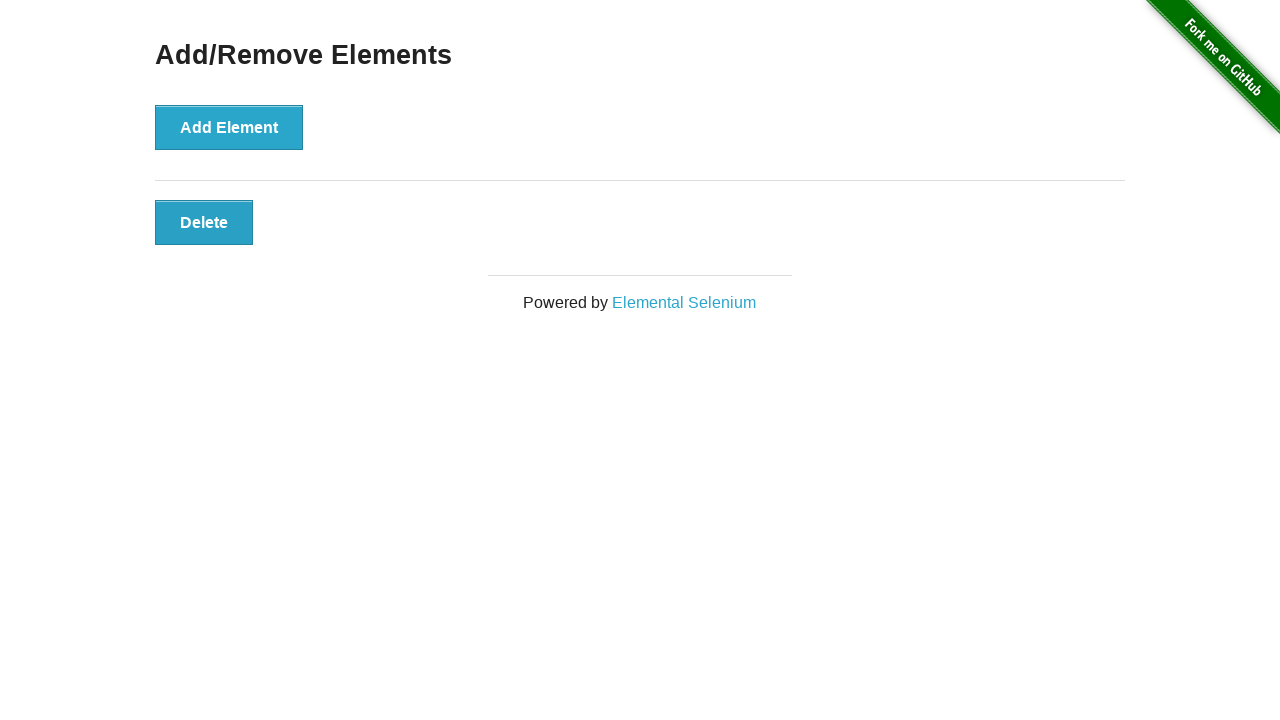

Clicked delete button (iteration 9 of 9) at (204, 222) on .added-manually
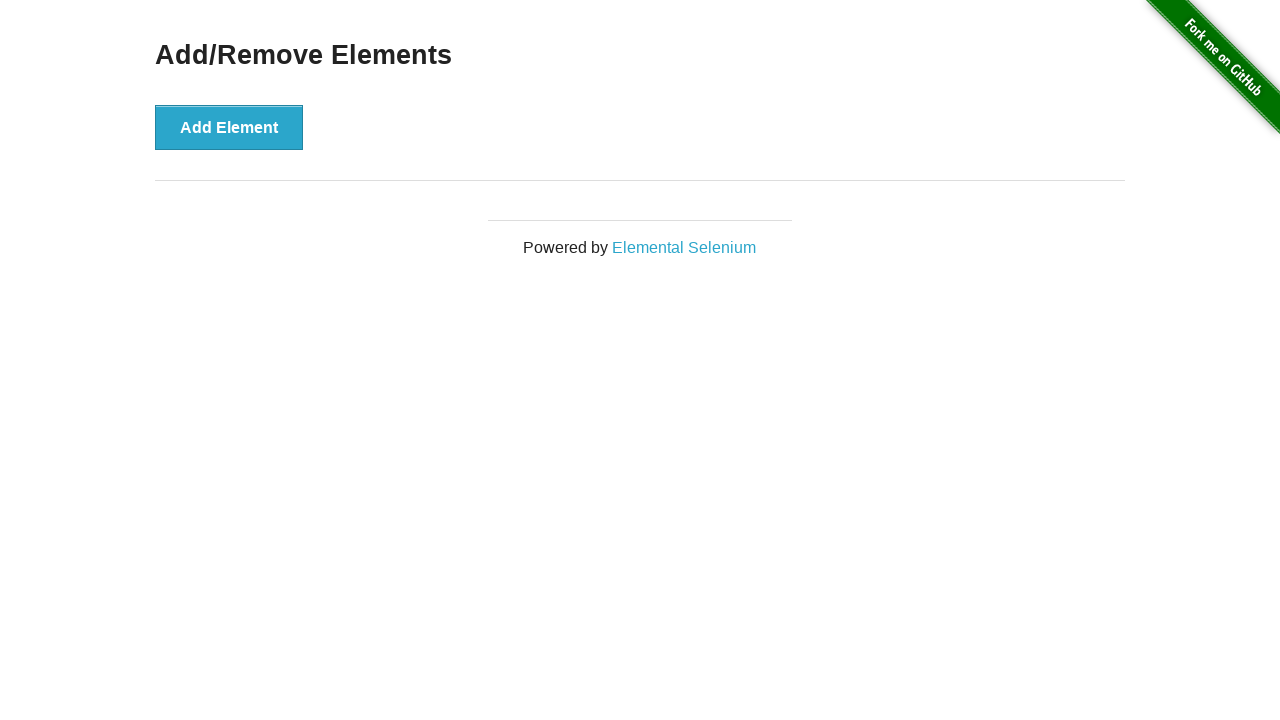

Verified all delete buttons have been removed
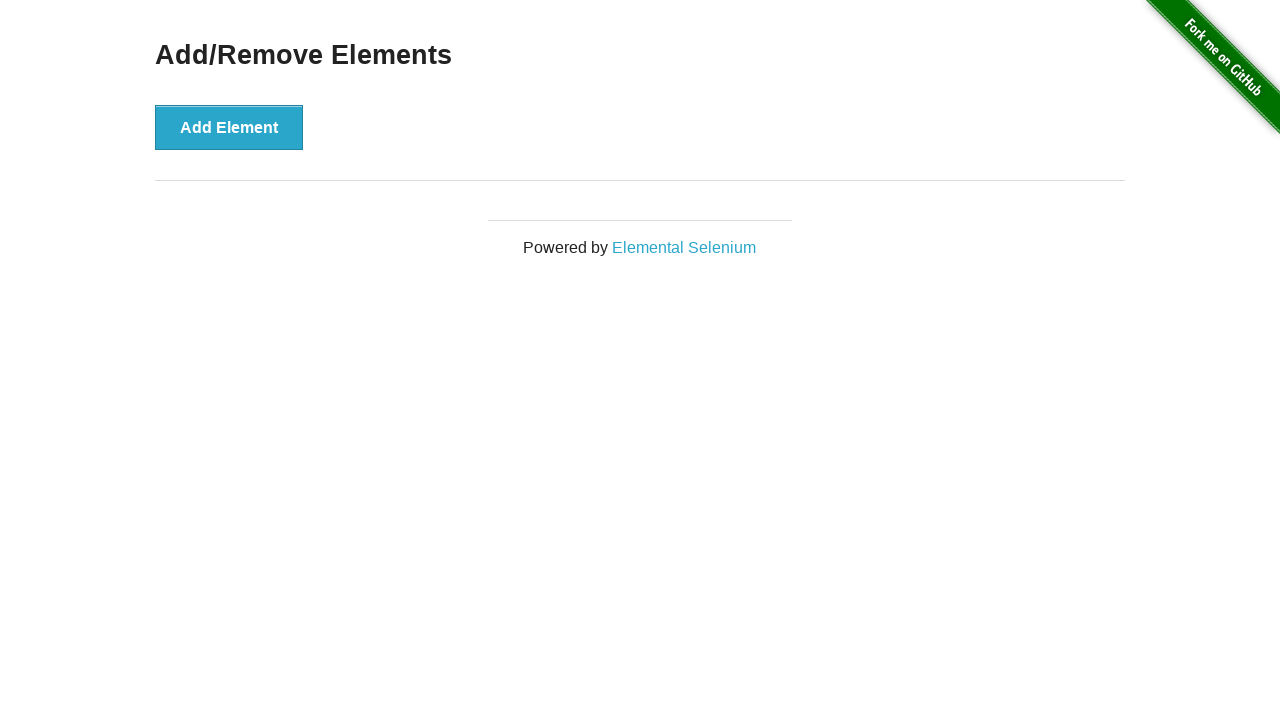

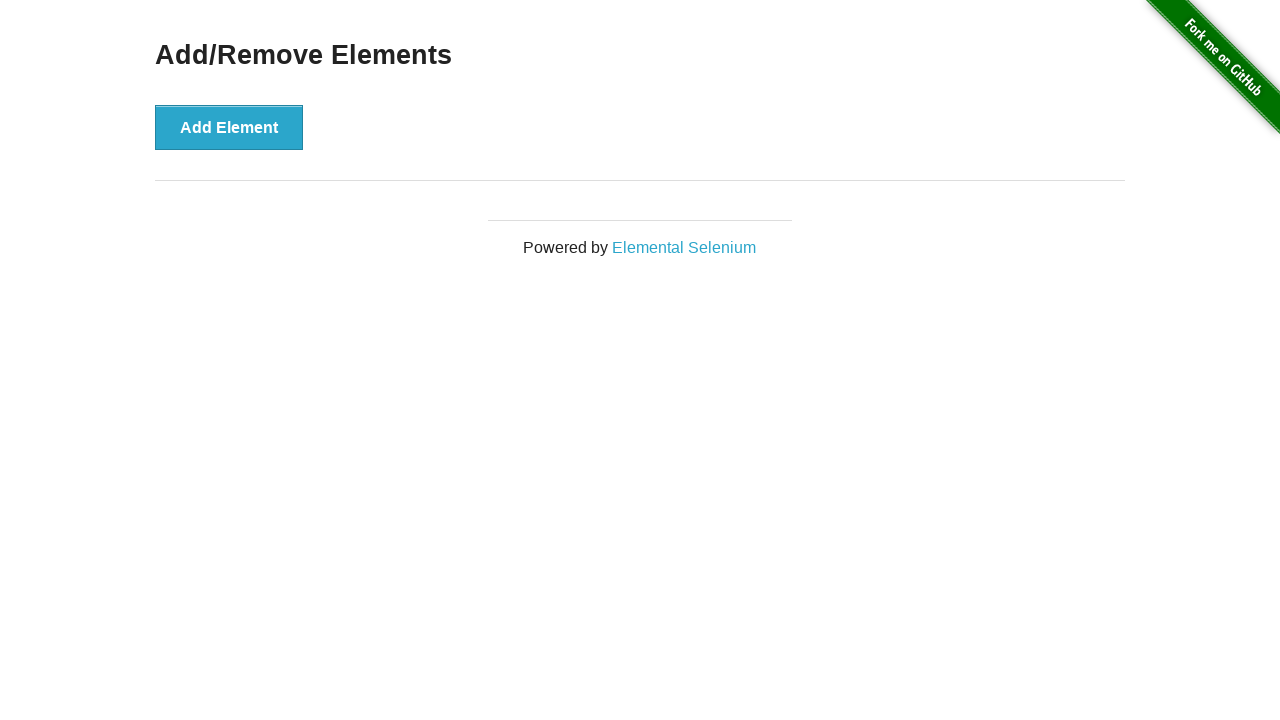